Navigates to DS Portal application homepage and clicks the Get Started button to proceed to the main page

Starting URL: https://dsportalapp.herokuapp.com/

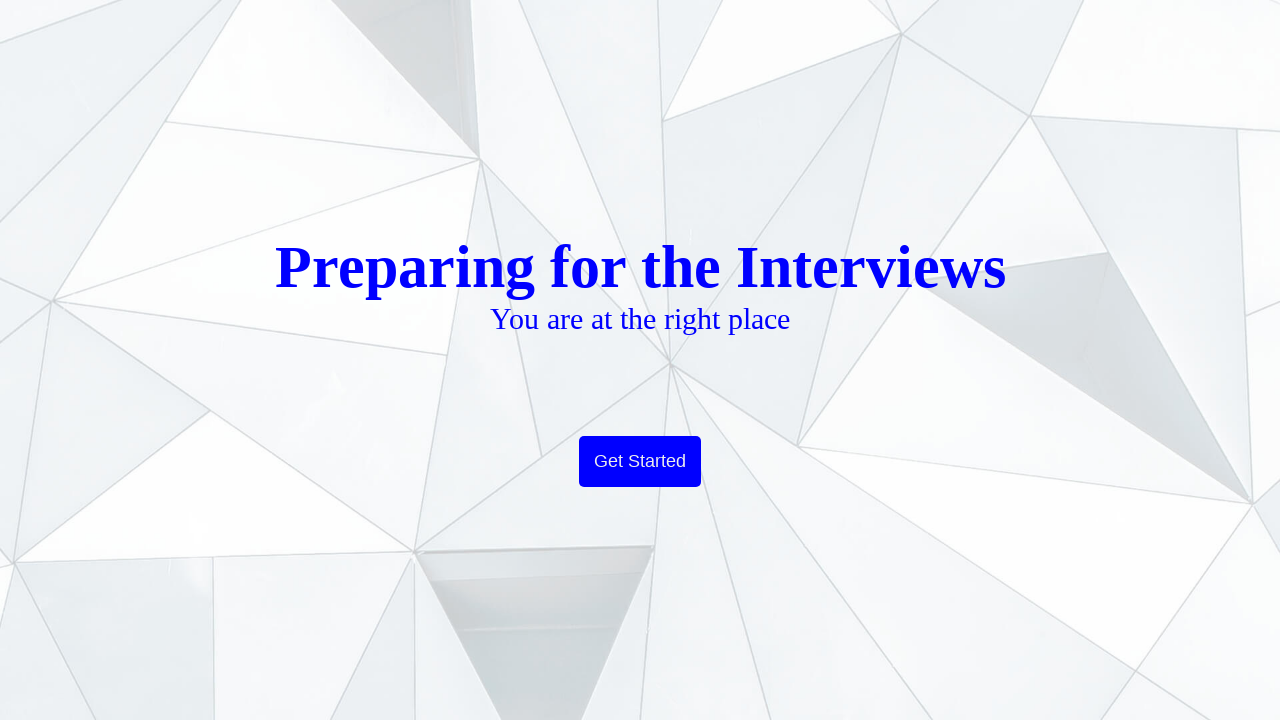

Navigated to DS Portal application homepage
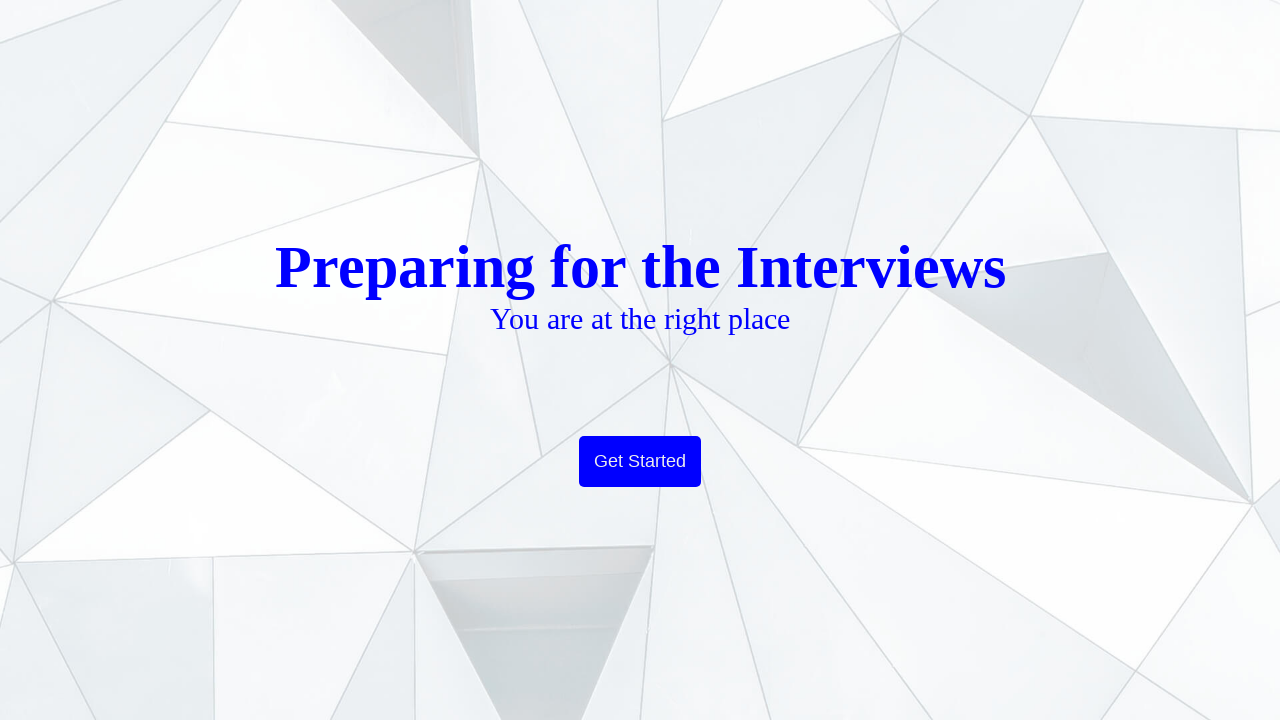

Clicked the Get Started button to proceed to main page at (640, 462) on xpath=//html/body/div/div/div/a/button
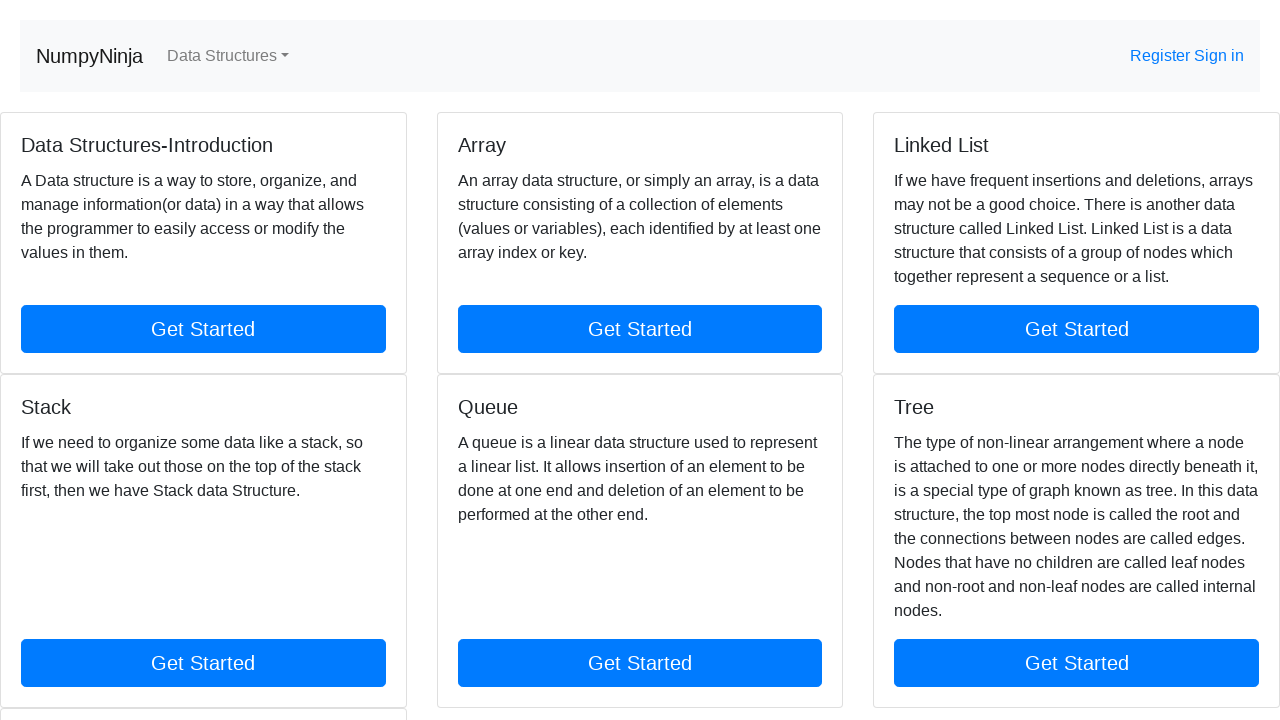

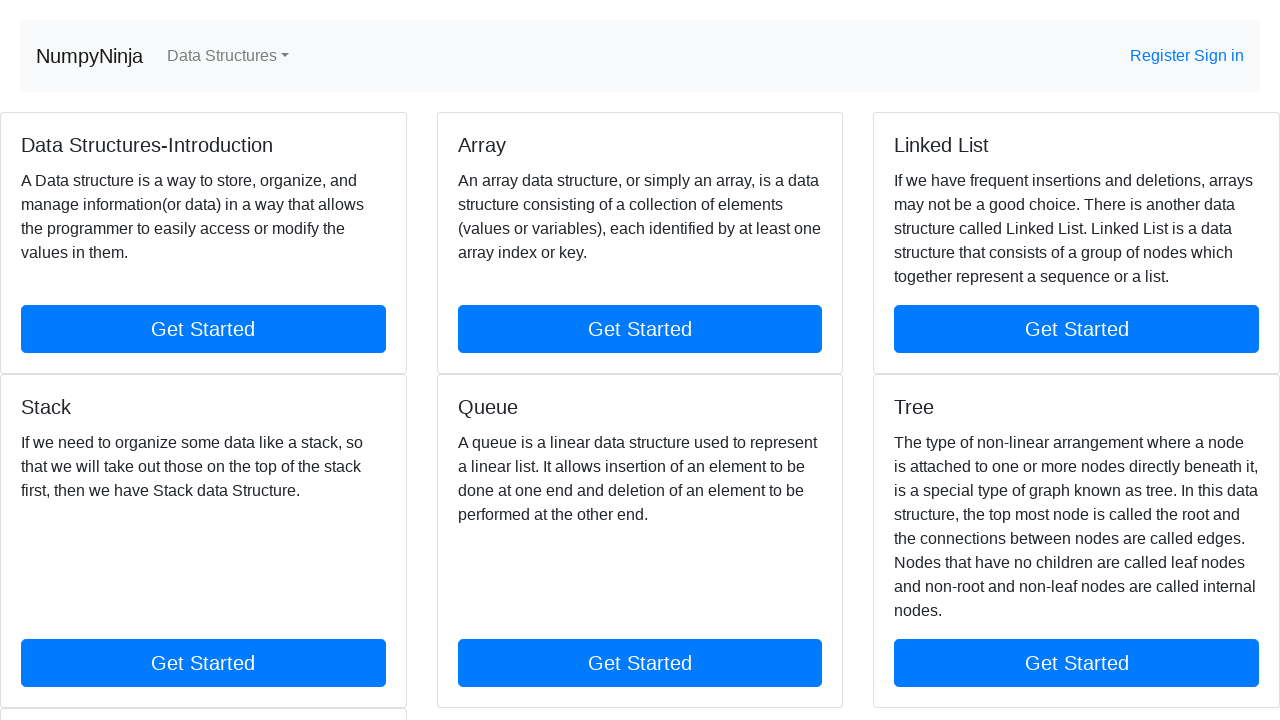